Creates two todo items, marks one as complete, then unchecks it

Starting URL: https://demo.playwright.dev/todomvc

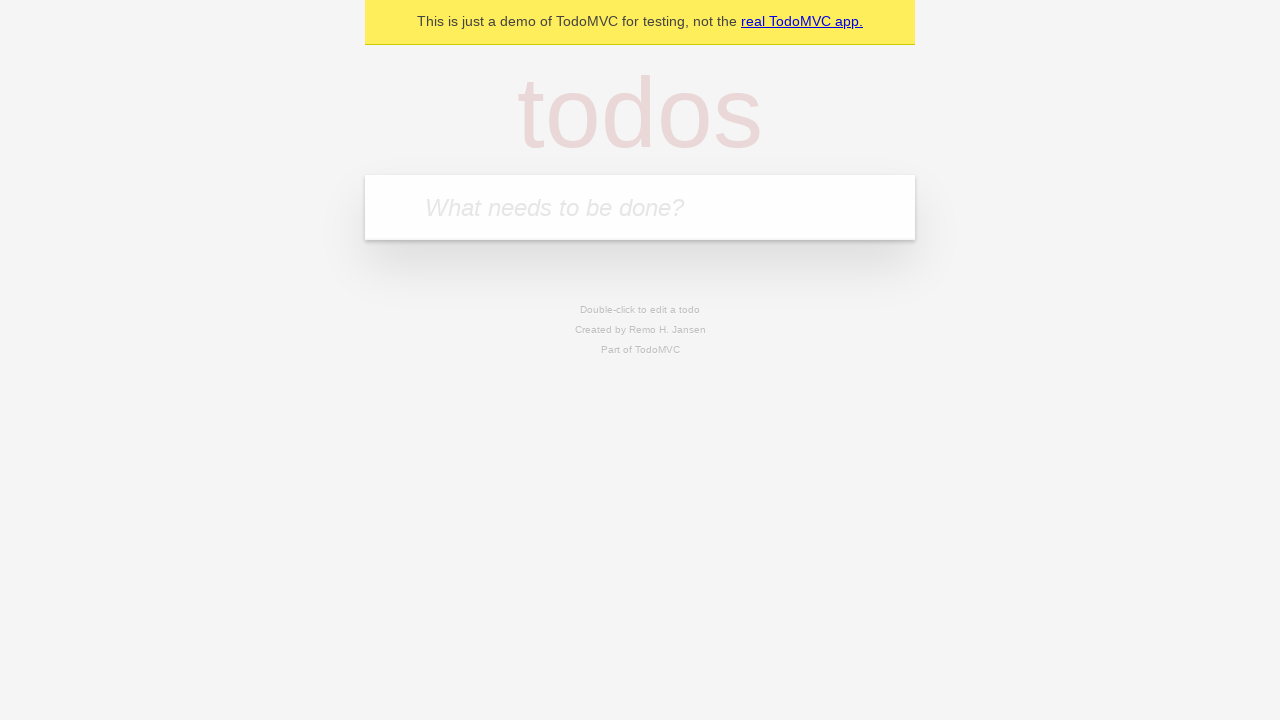

Filled first todo item with 'buy some cheese' on .new-todo
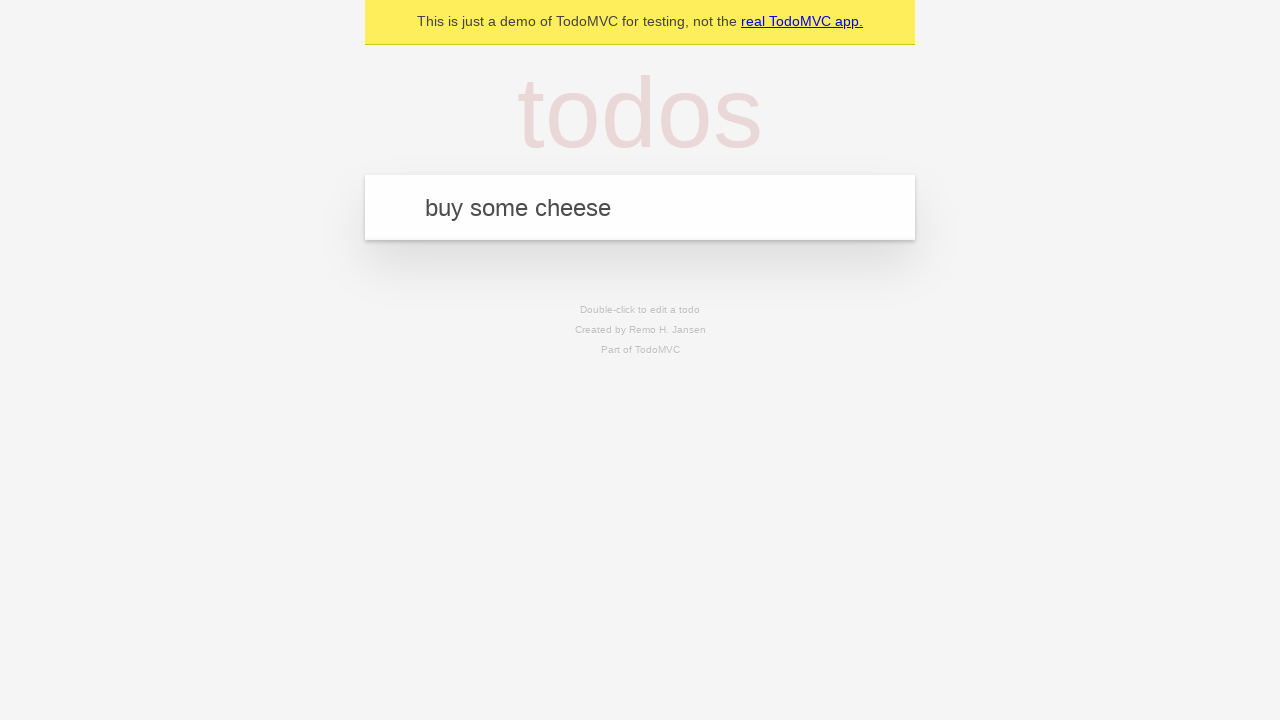

Pressed Enter to create first todo item on .new-todo
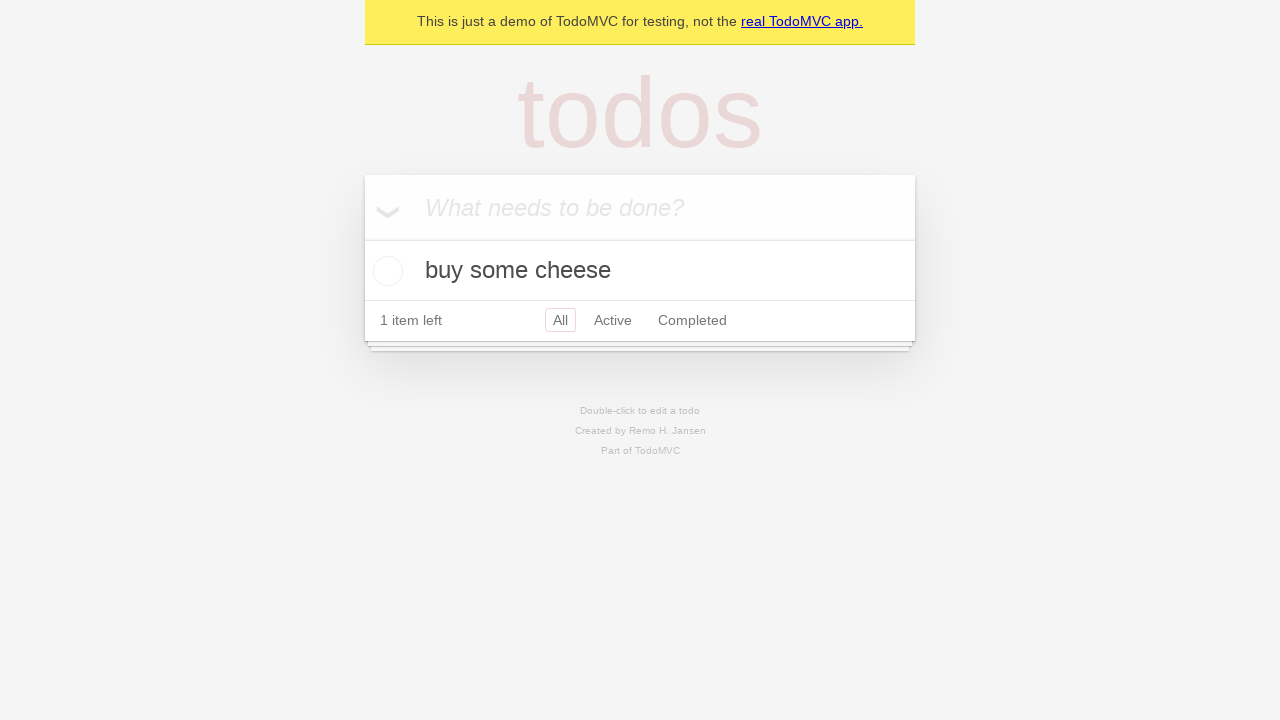

Filled second todo item with 'feed the cat' on .new-todo
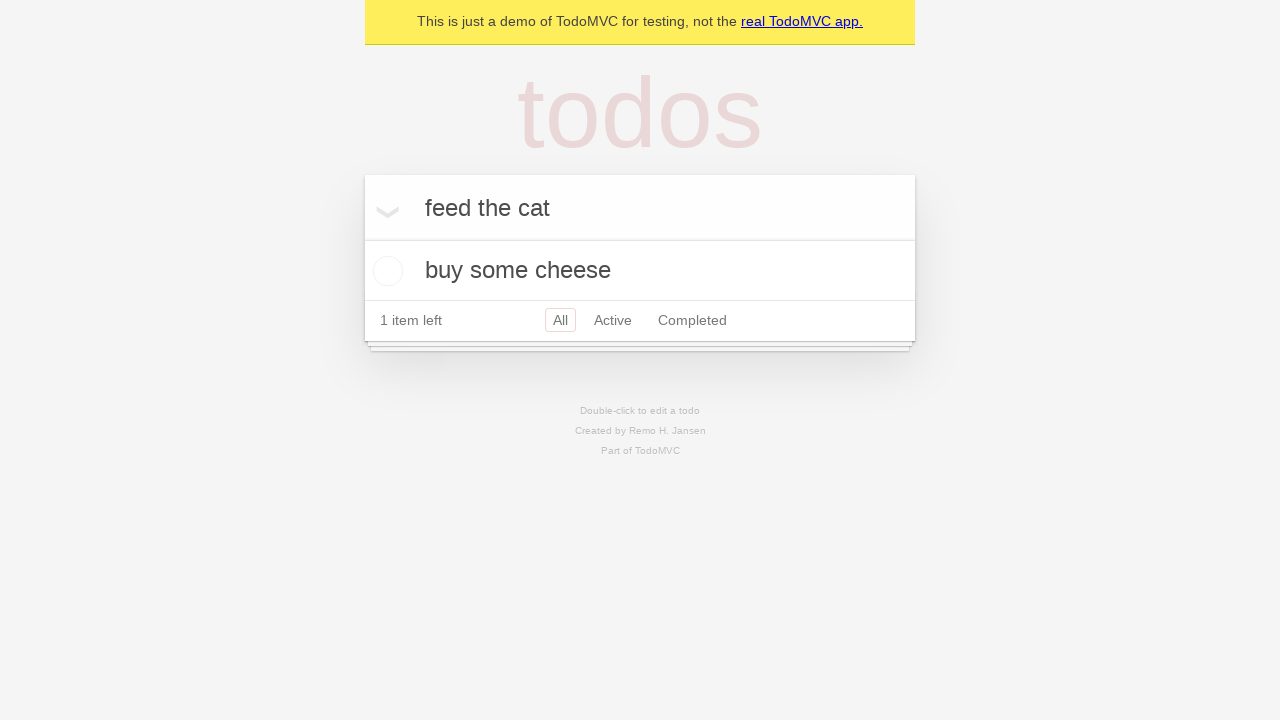

Pressed Enter to create second todo item on .new-todo
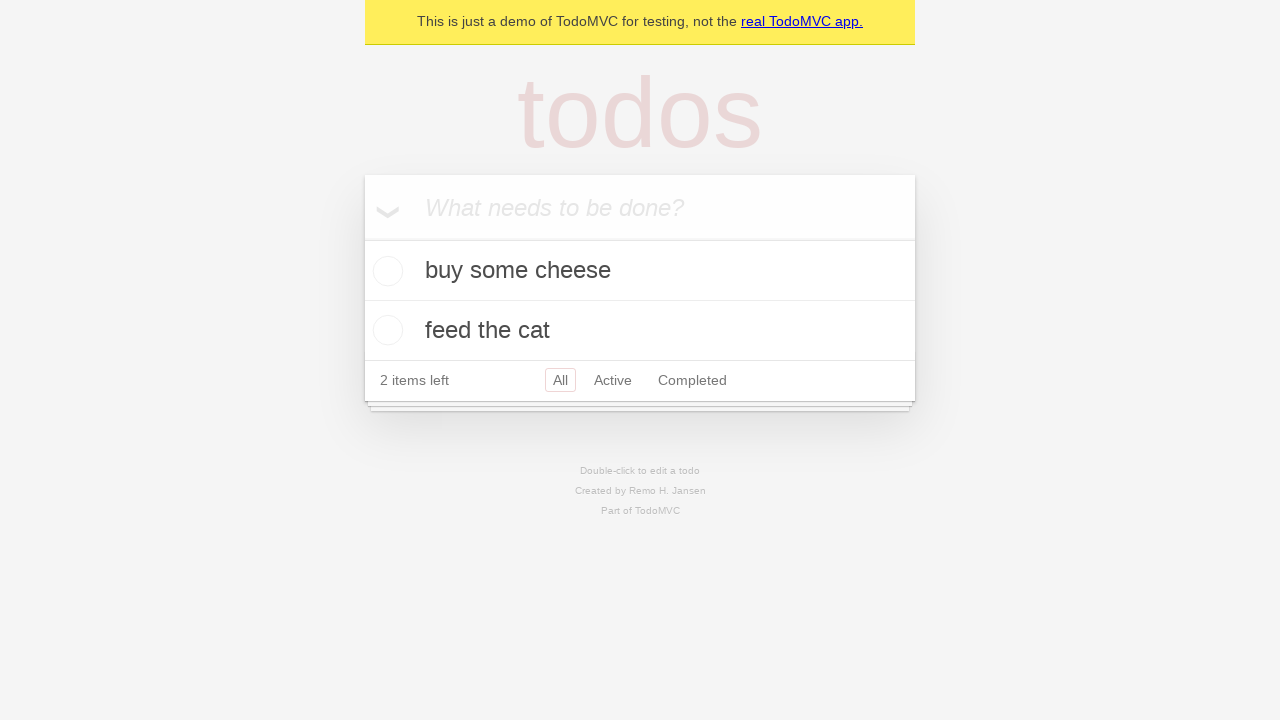

Located first todo item in the list
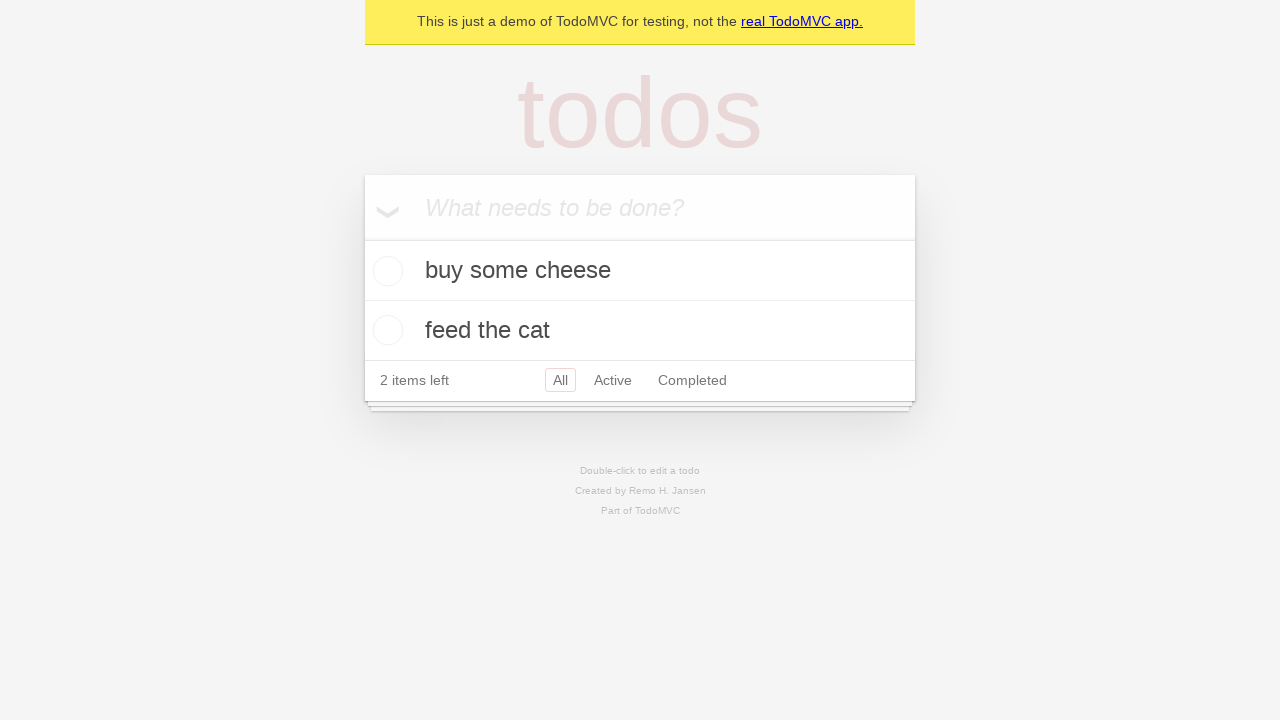

Marked first todo item as complete at (385, 271) on .todo-list li >> nth=0 >> .toggle
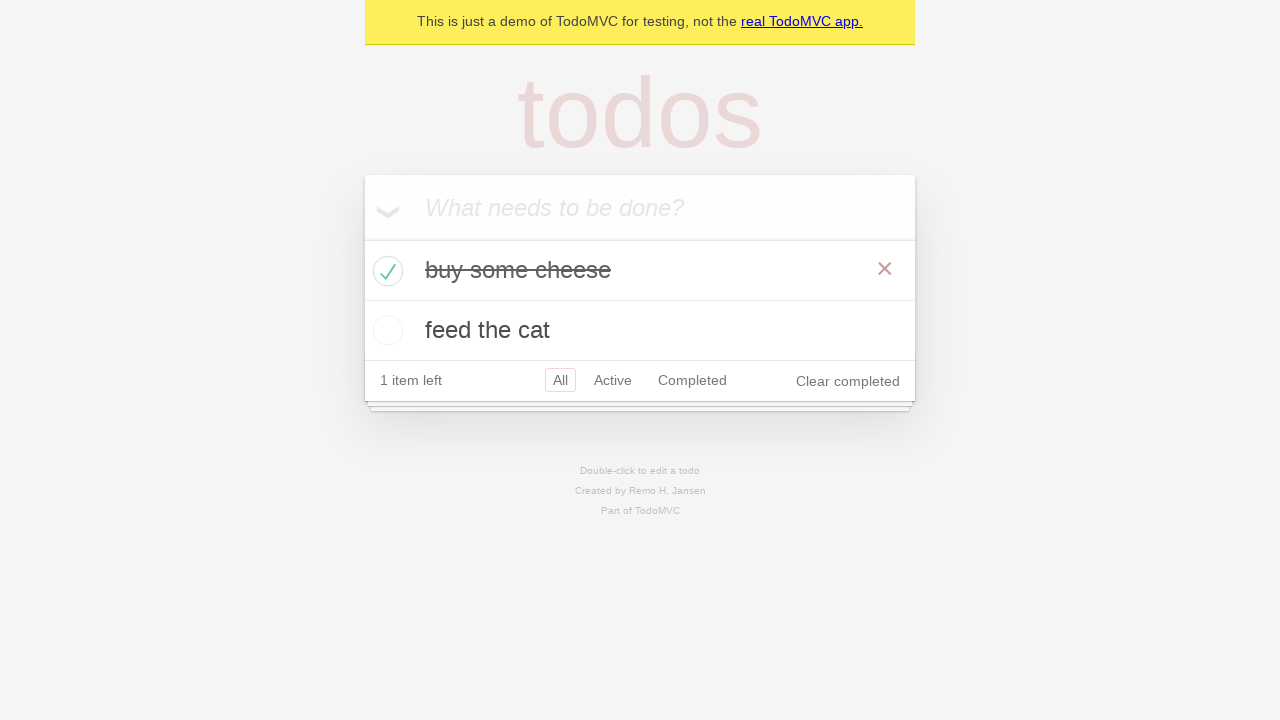

Unchecked first todo item to mark it incomplete at (385, 271) on .todo-list li >> nth=0 >> .toggle
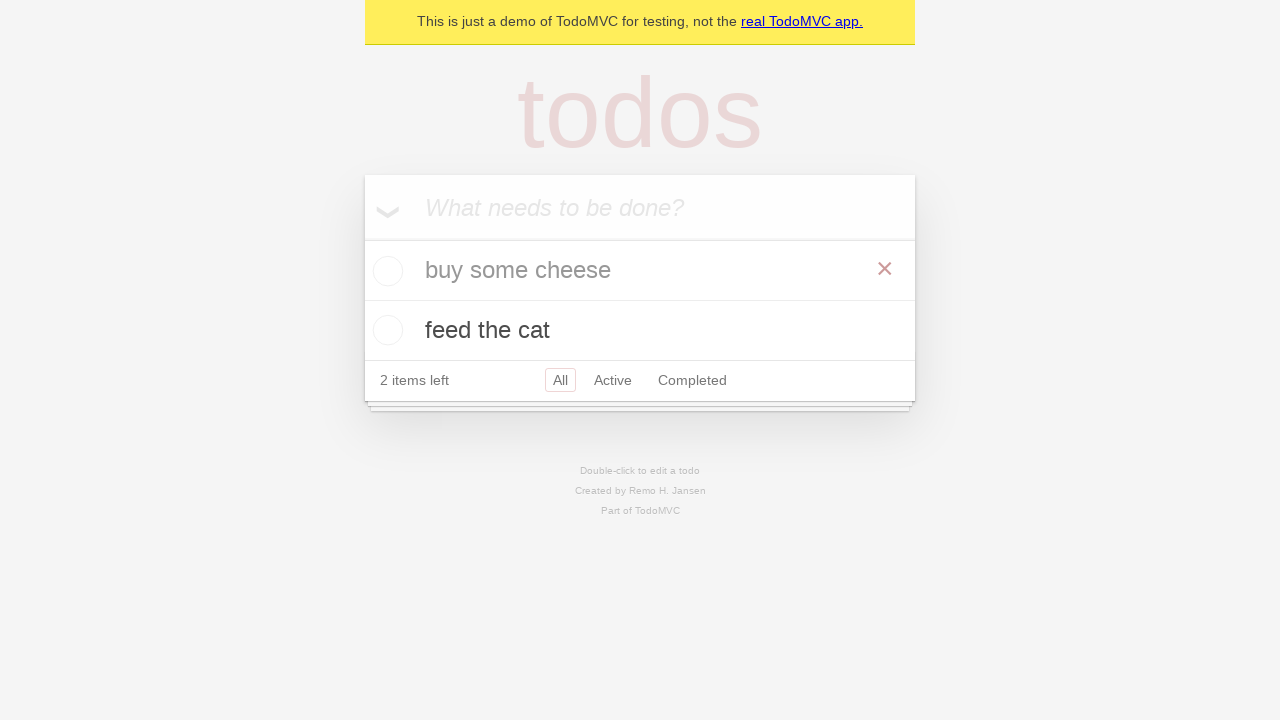

Verified todo list items are present
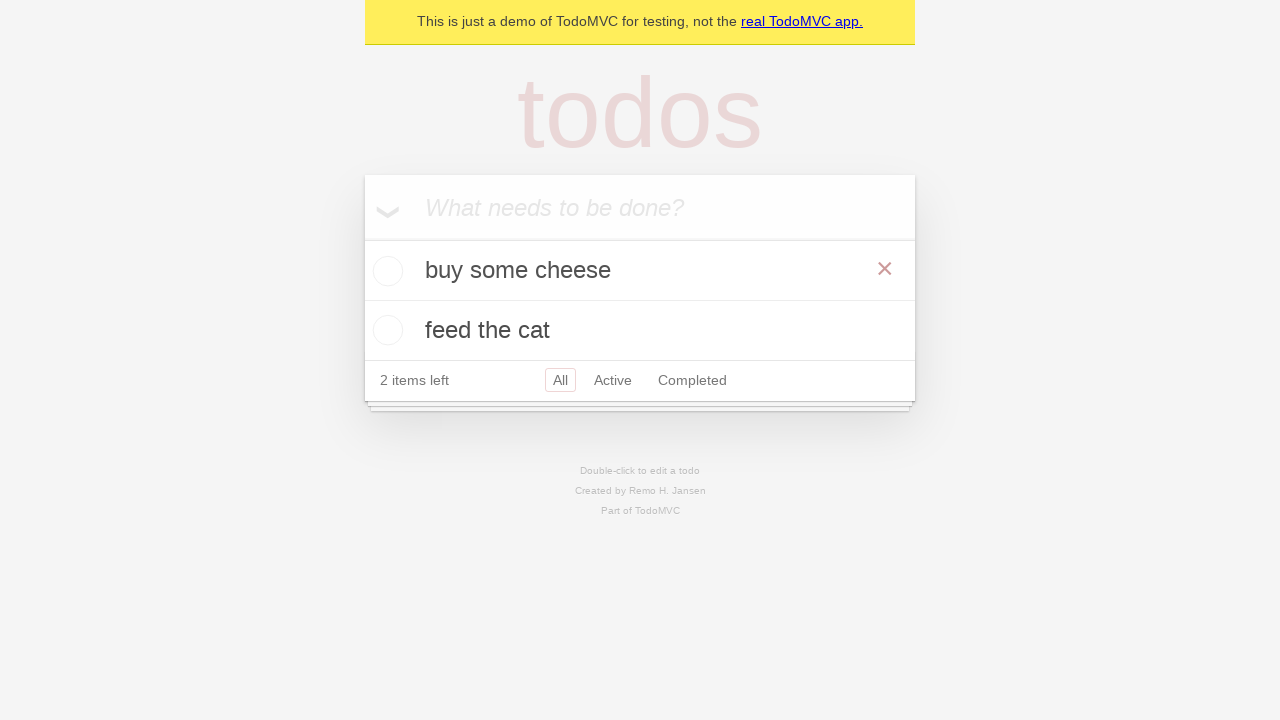

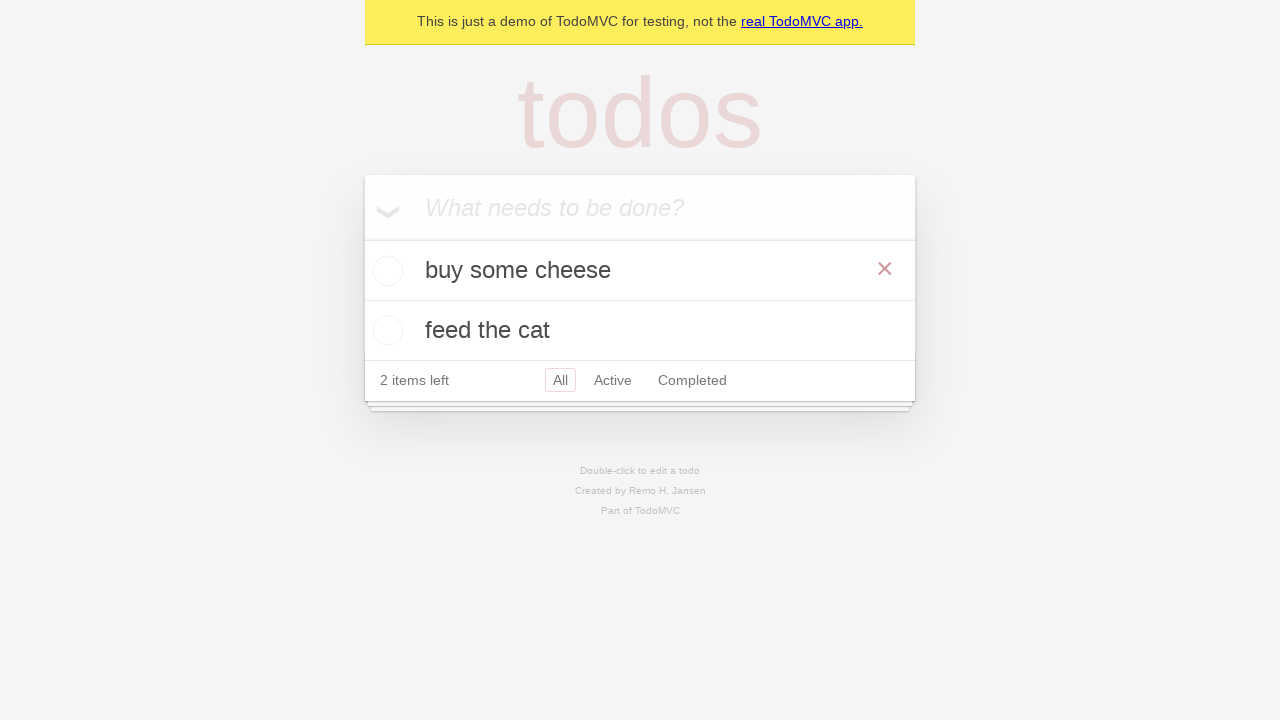